Navigates to Freshworks homepage and waits for footer links to become visible, demonstrating element visibility waiting.

Starting URL: https://www.freshworks.com/

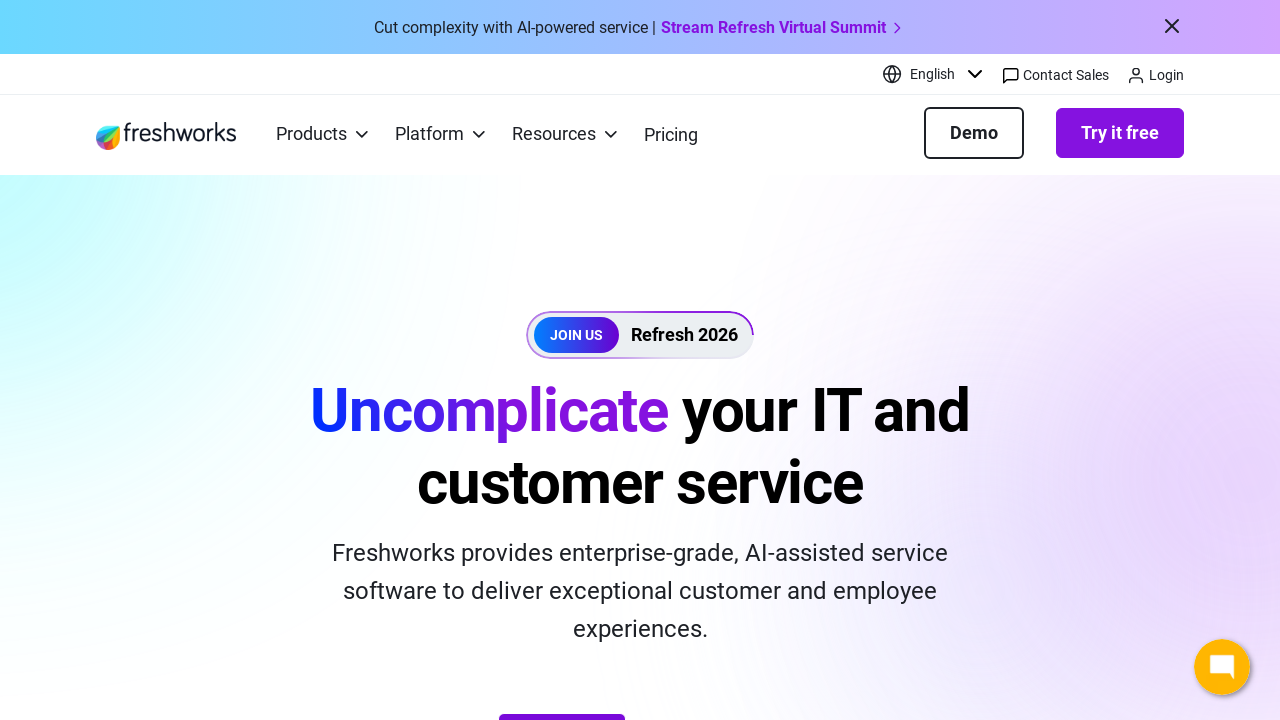

Navigated to Freshworks homepage
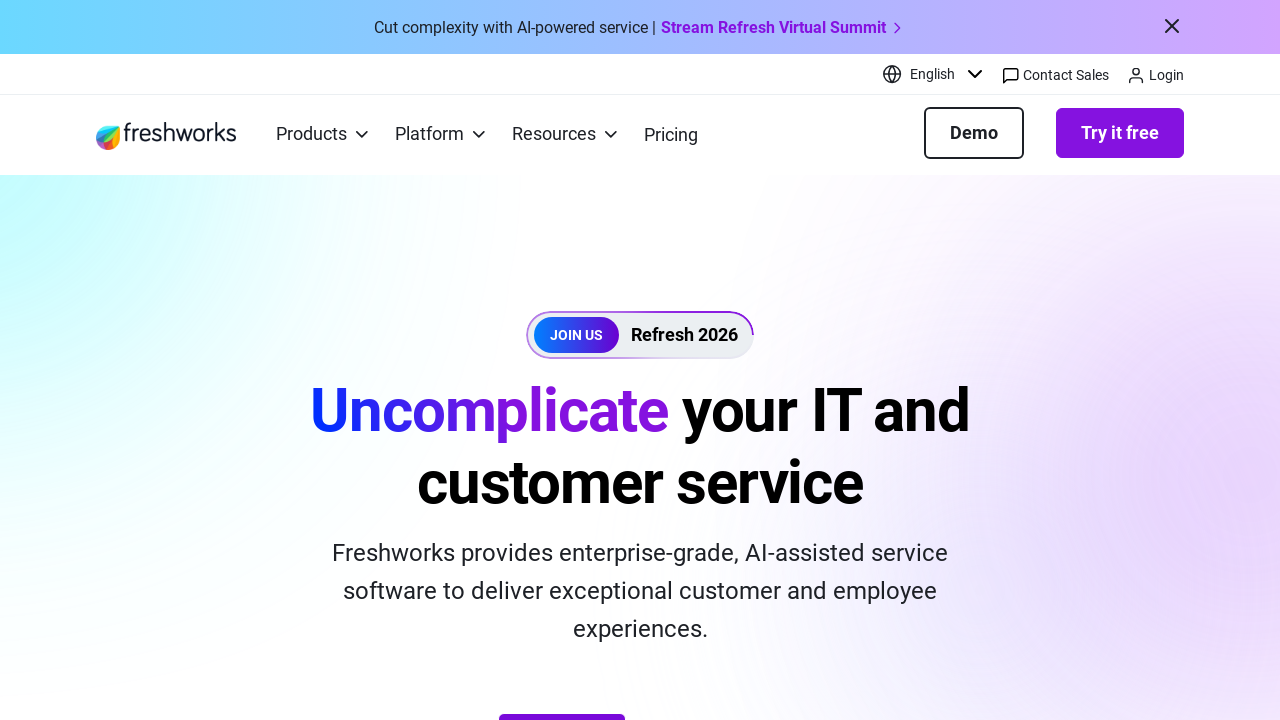

Waited for footer links to become visible
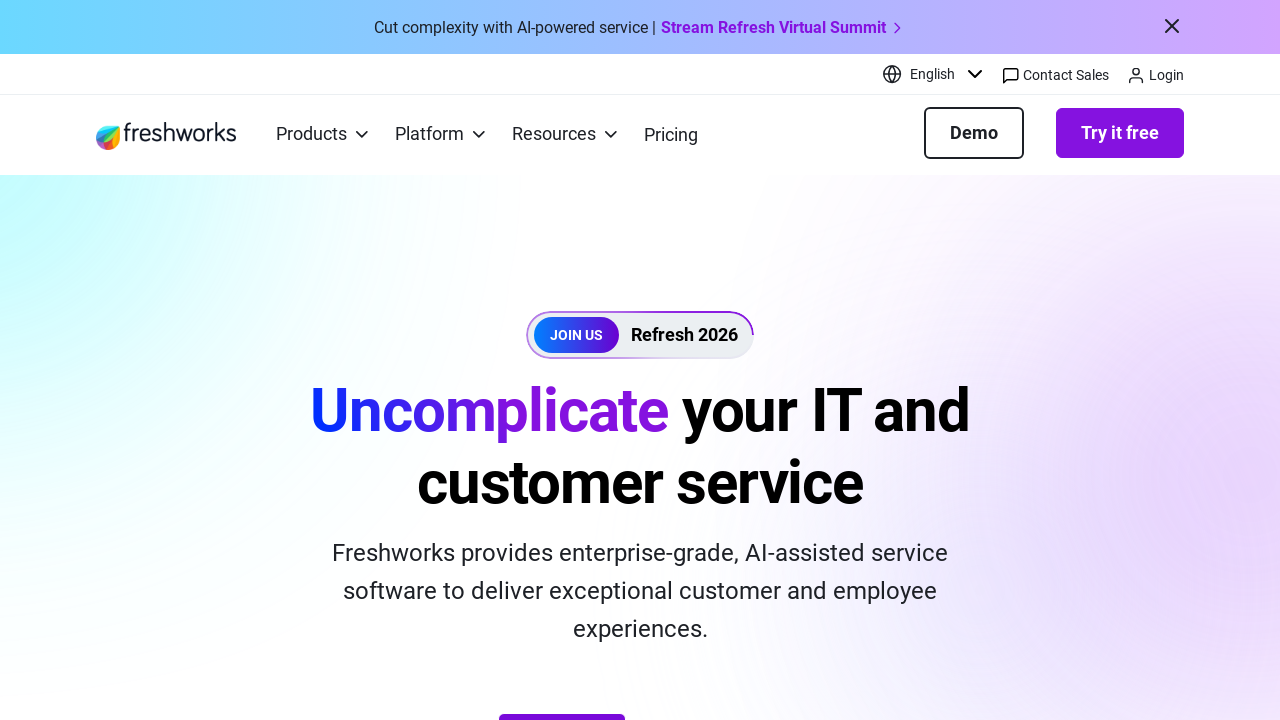

Located footer links
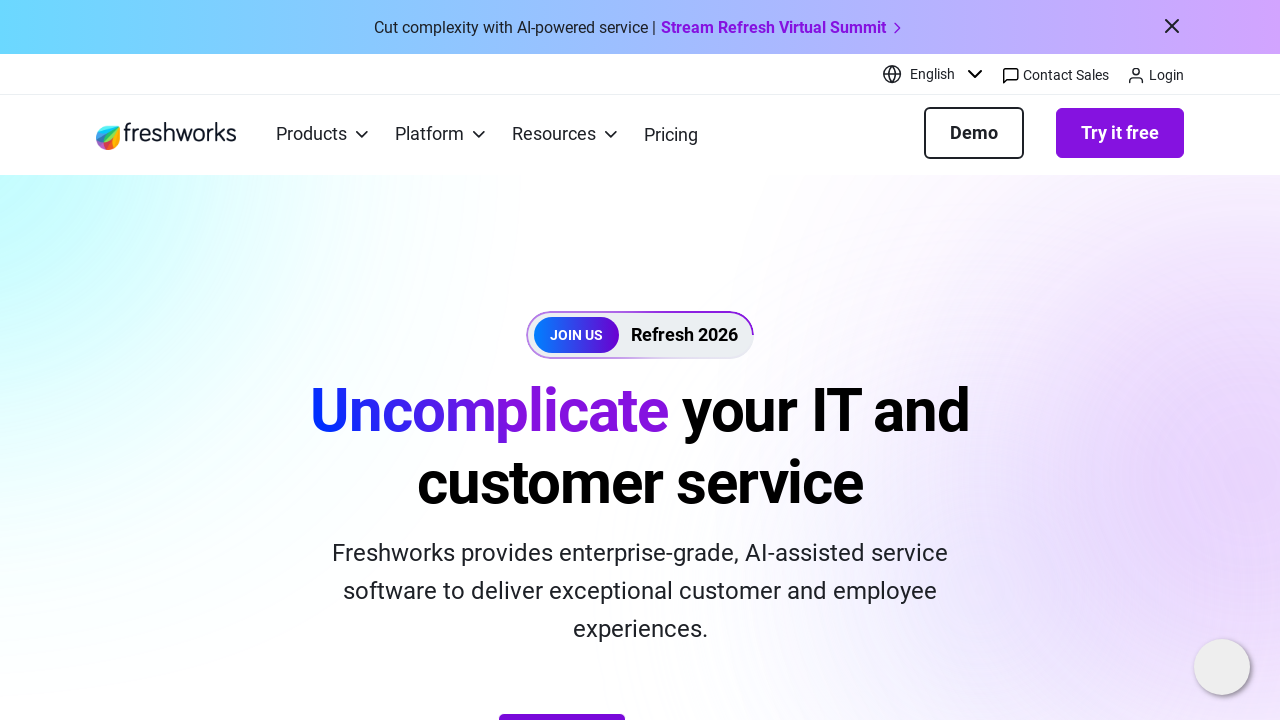

Verified first footer link is visible
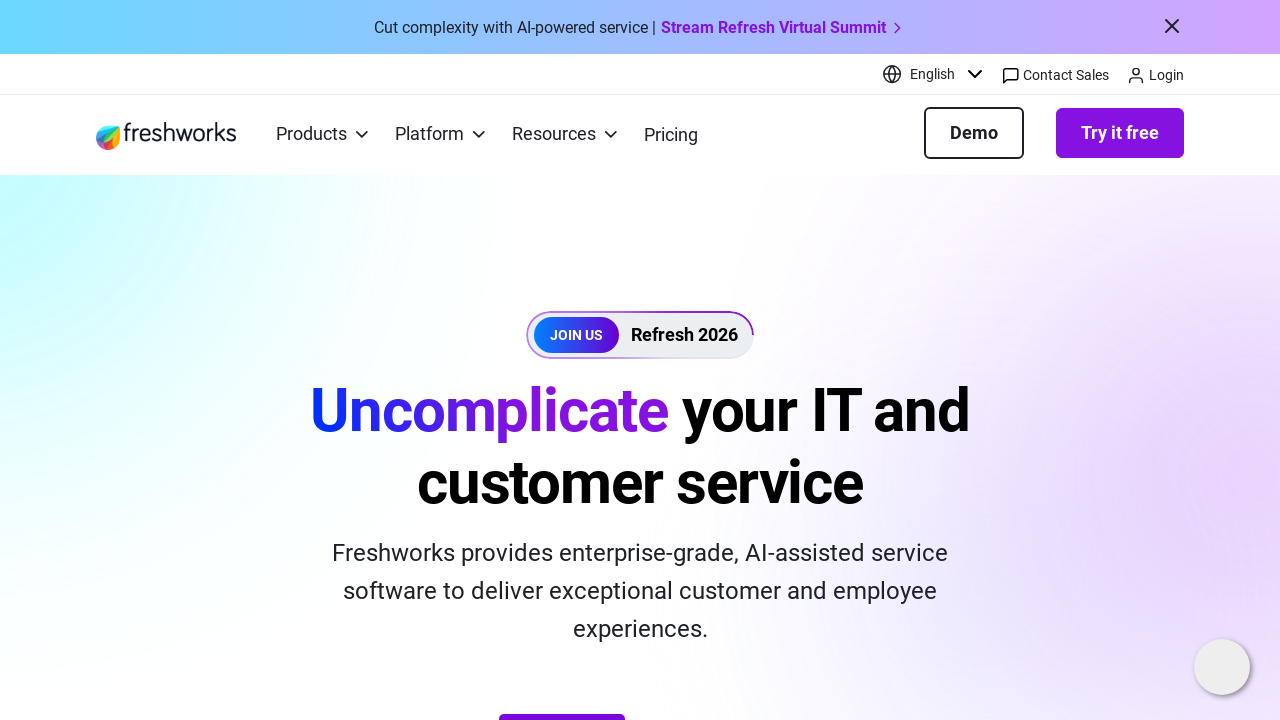

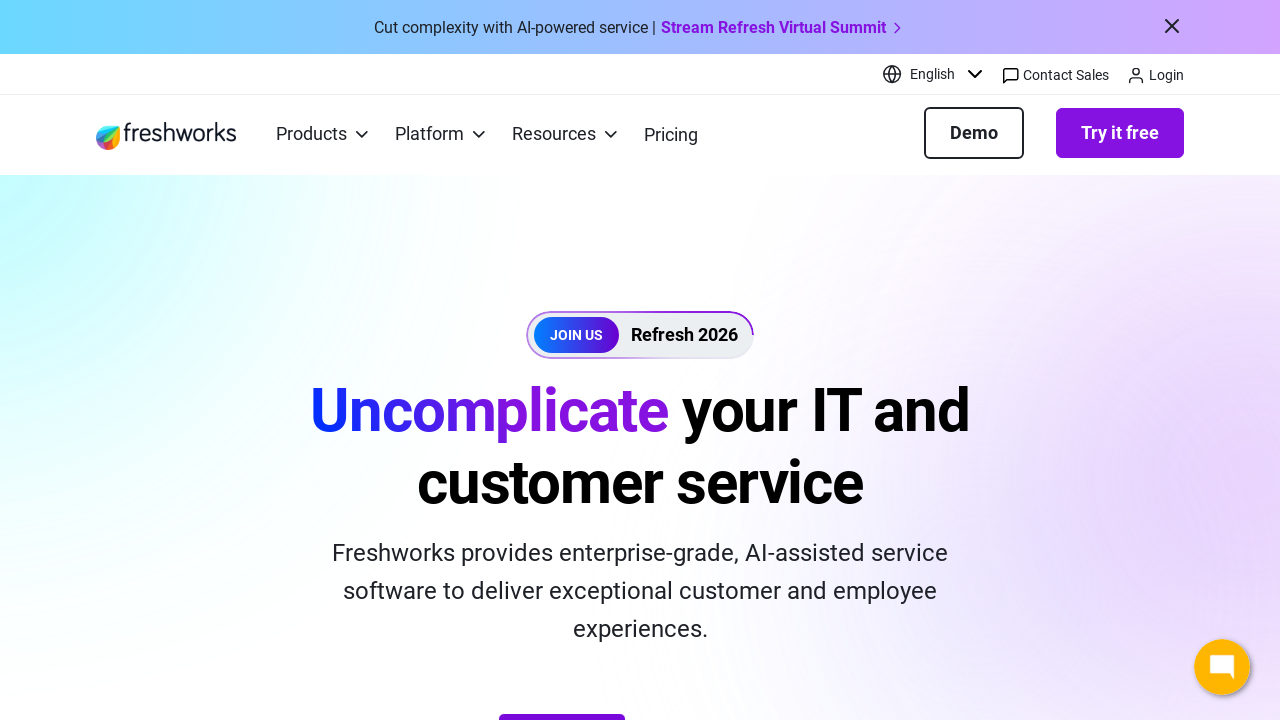